Tests drag and drop functionality on jQueryUI demo page by dragging an element to a droppable target, then performs a right-click context menu action on a link element

Starting URL: https://jqueryui.com/droppable/

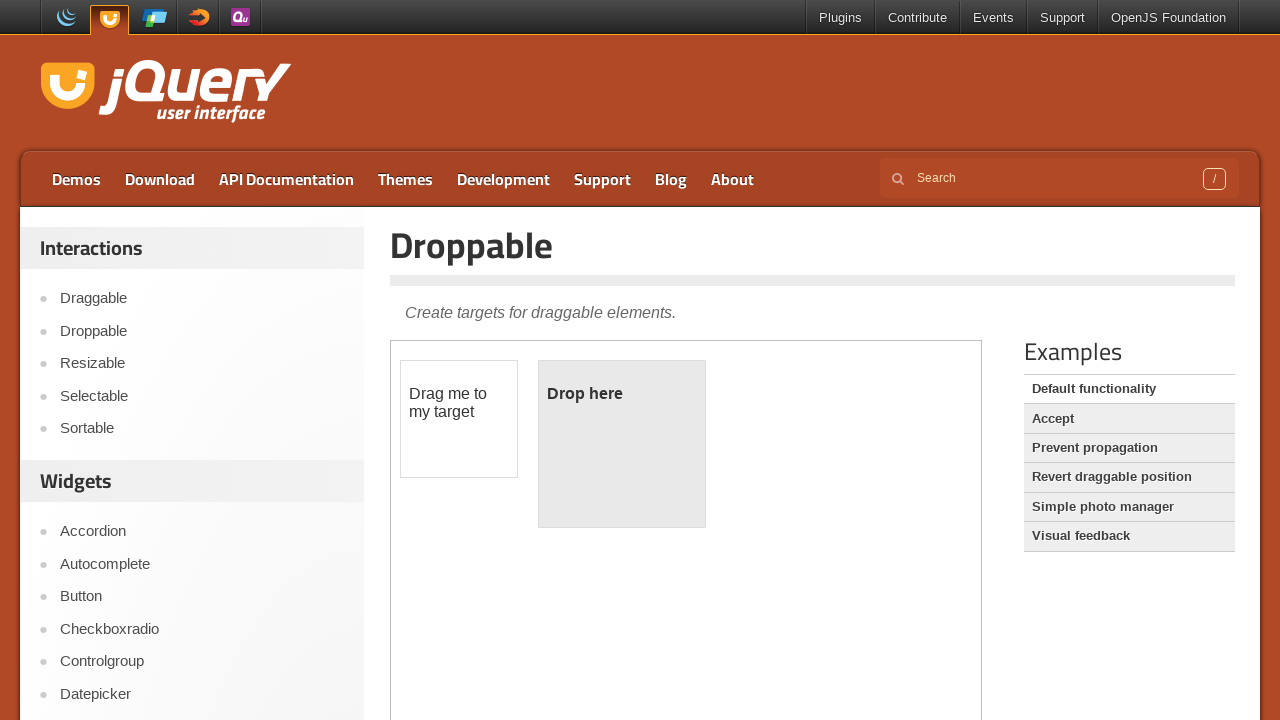

Located the iframe containing draggable elements
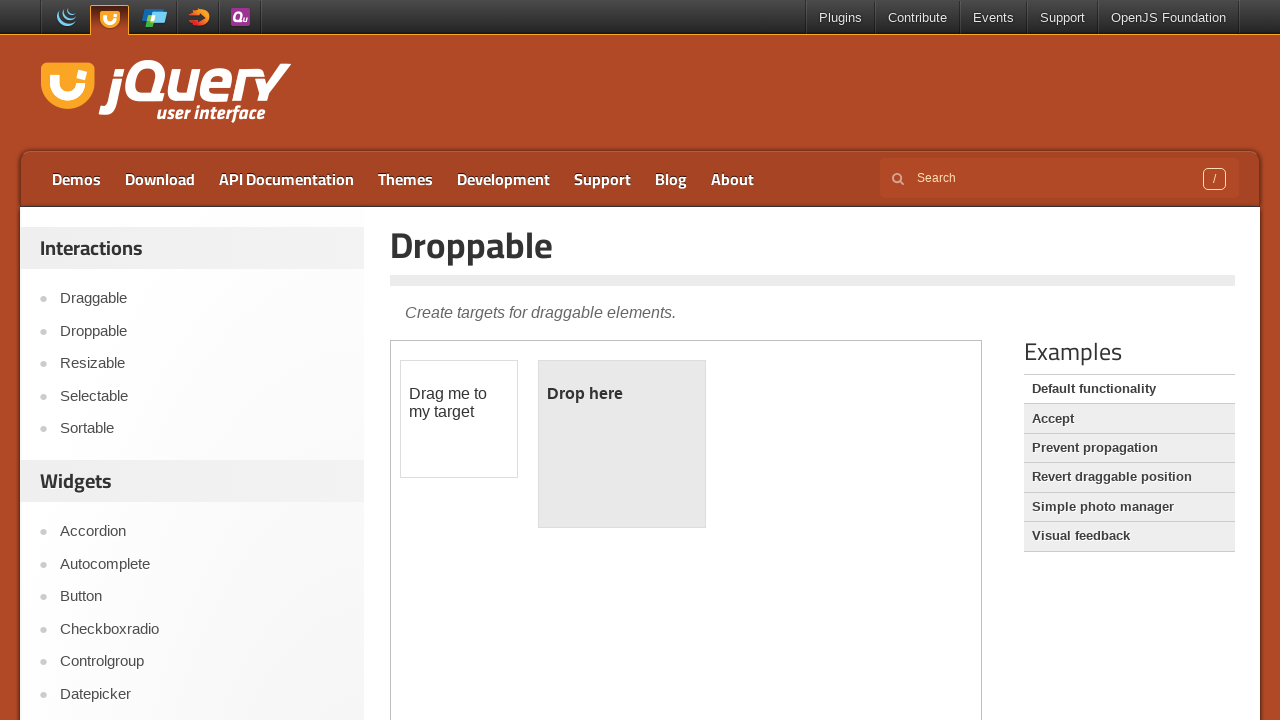

Located the draggable element with id 'draggable'
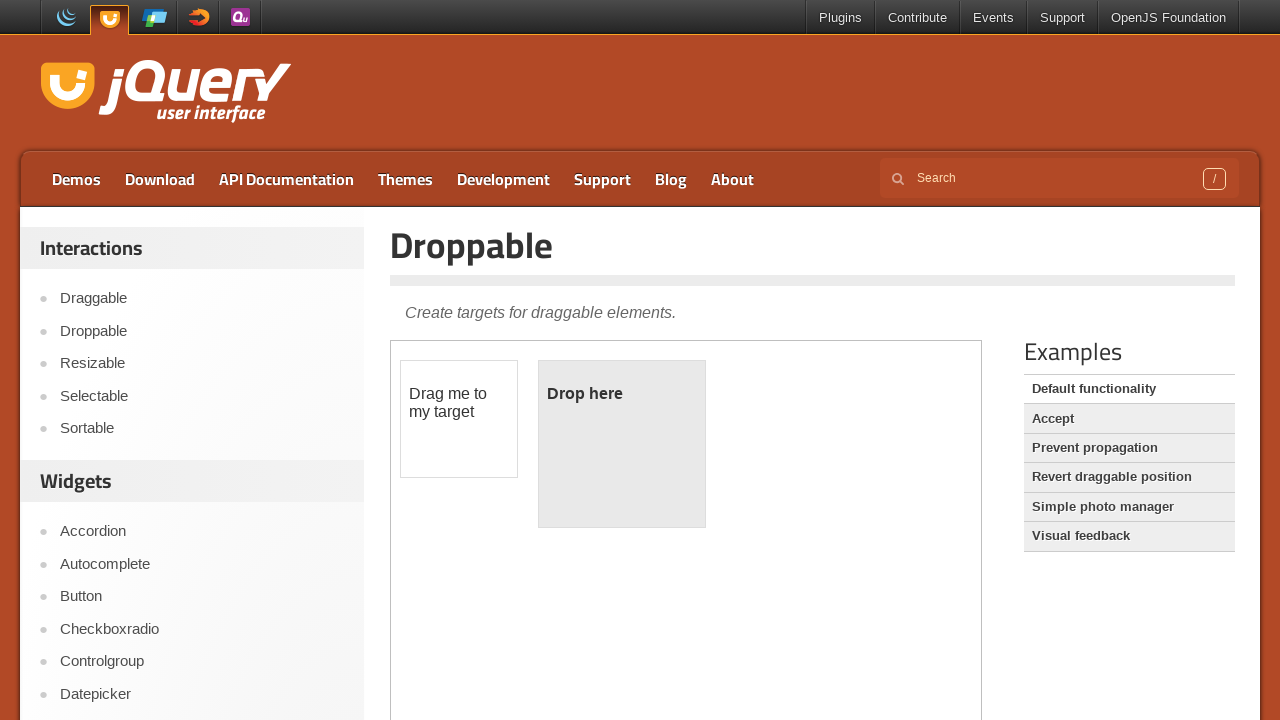

Located the droppable target element with id 'droppable'
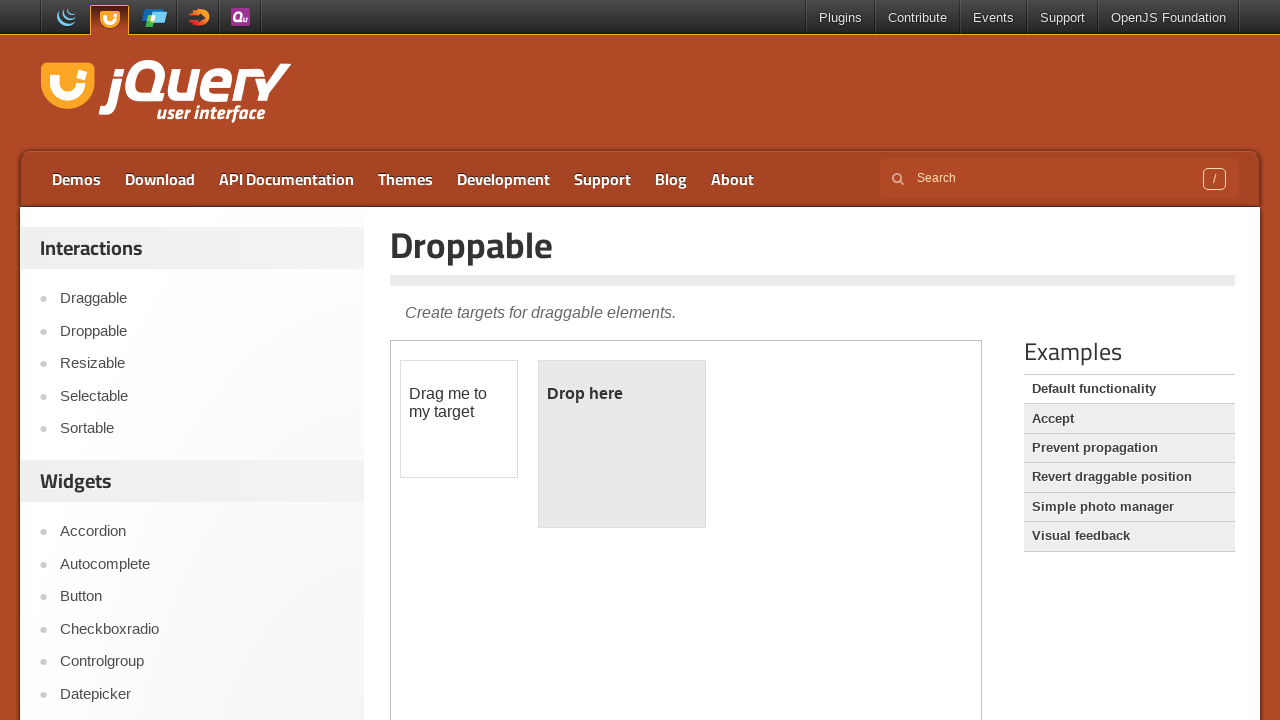

Dragged the draggable element onto the droppable target at (622, 444)
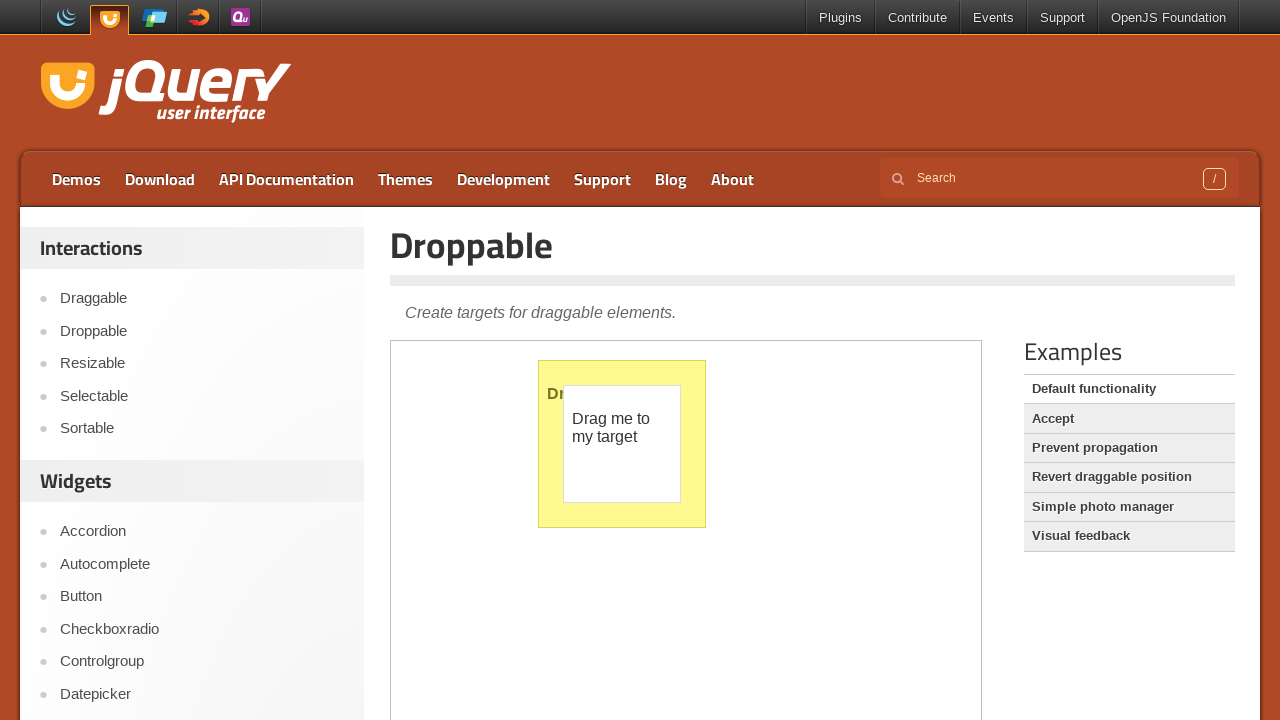

Waited 1 second for drag and drop action to complete
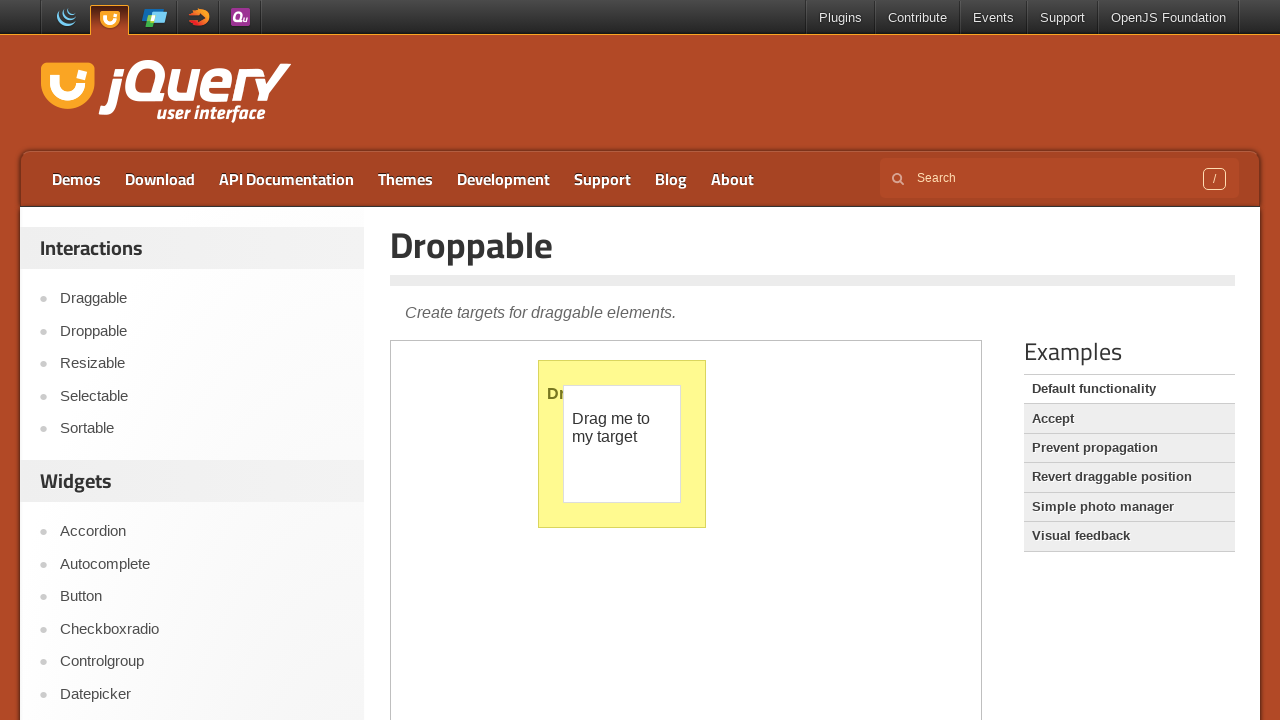

Reloaded the page
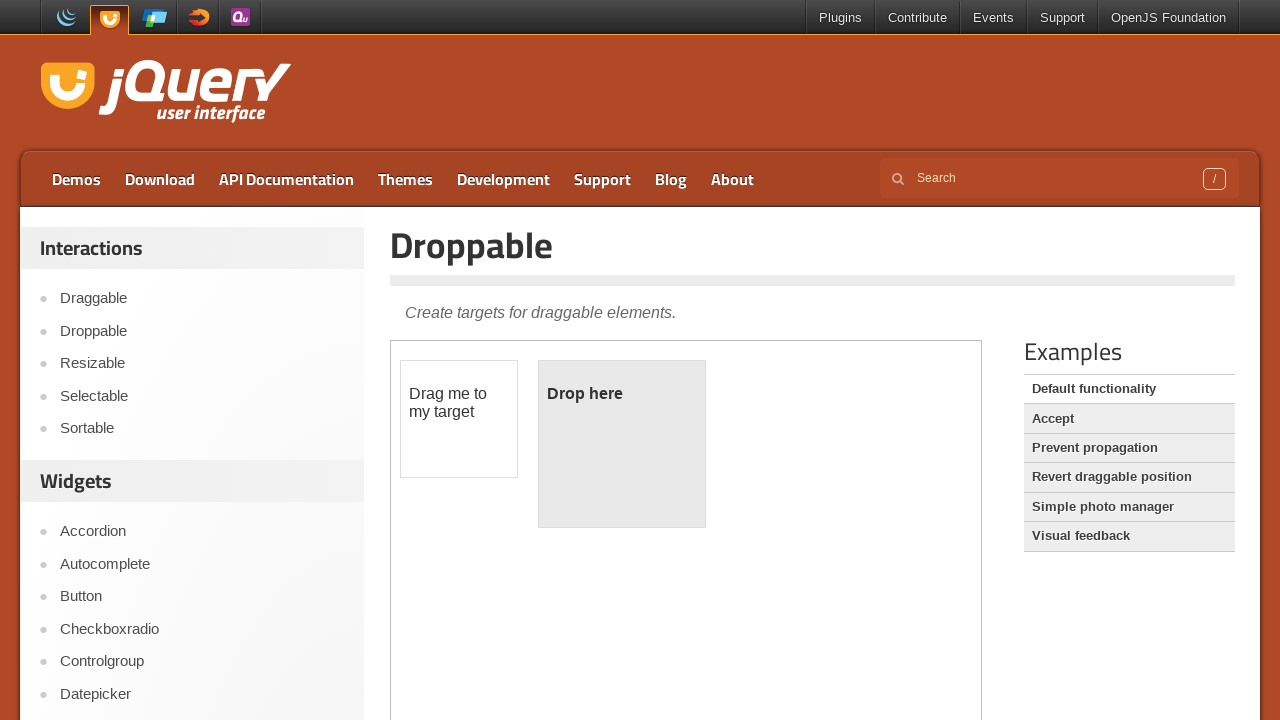

Right-clicked on the 'Droppable' link to open context menu at (202, 331) on a:has-text('Droppable')
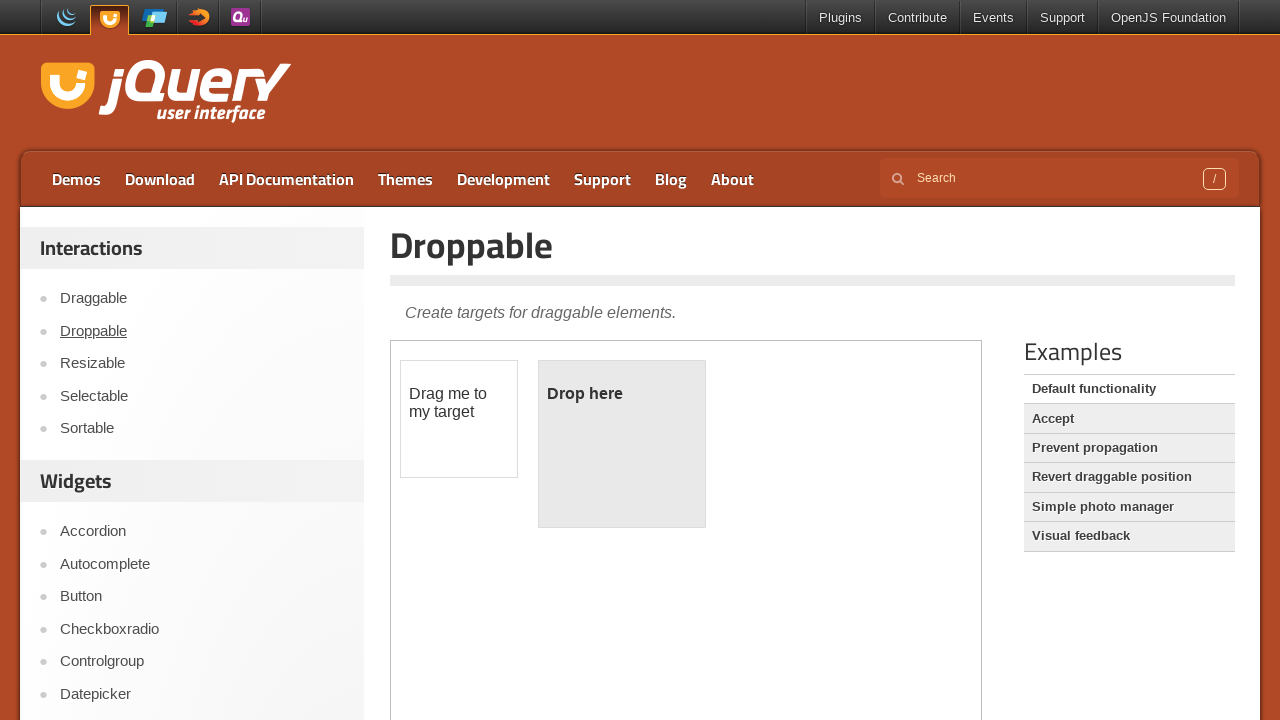

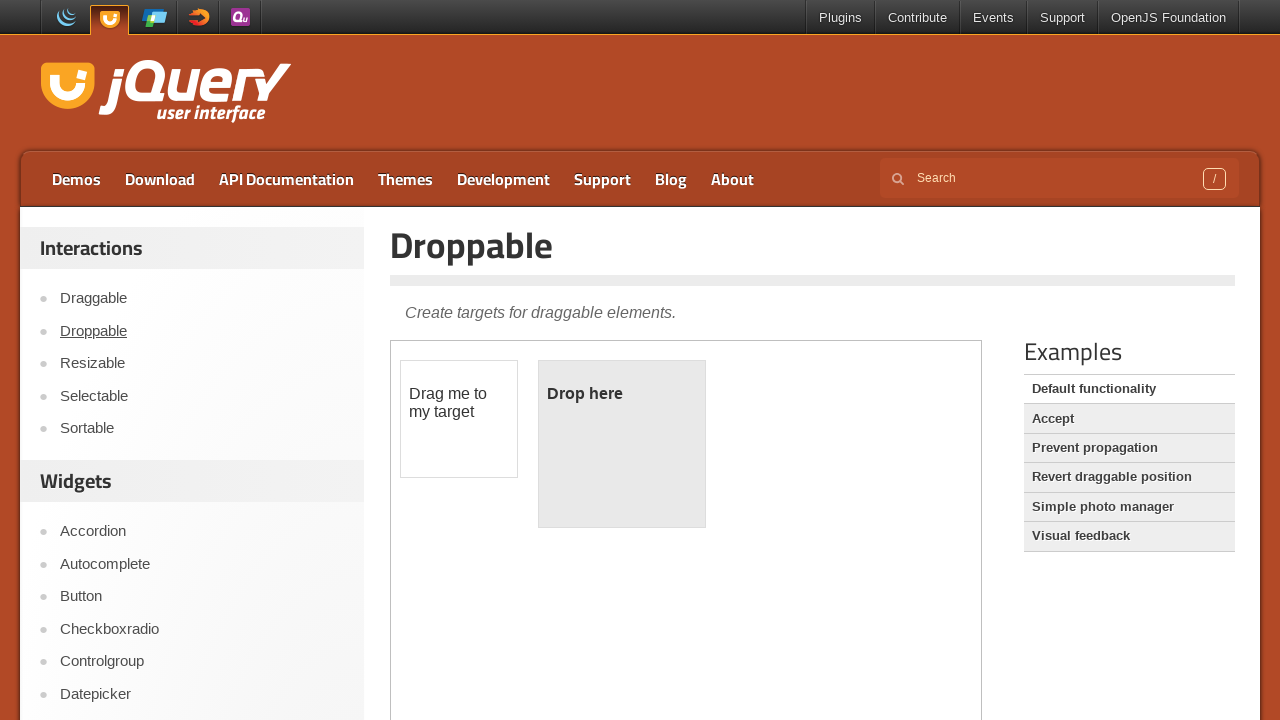